Tests that the landscape image loads correctly by waiting for it and verifying its src attribute contains "landscape".

Starting URL: https://bonigarcia.dev/selenium-webdriver-java/loading-images.html

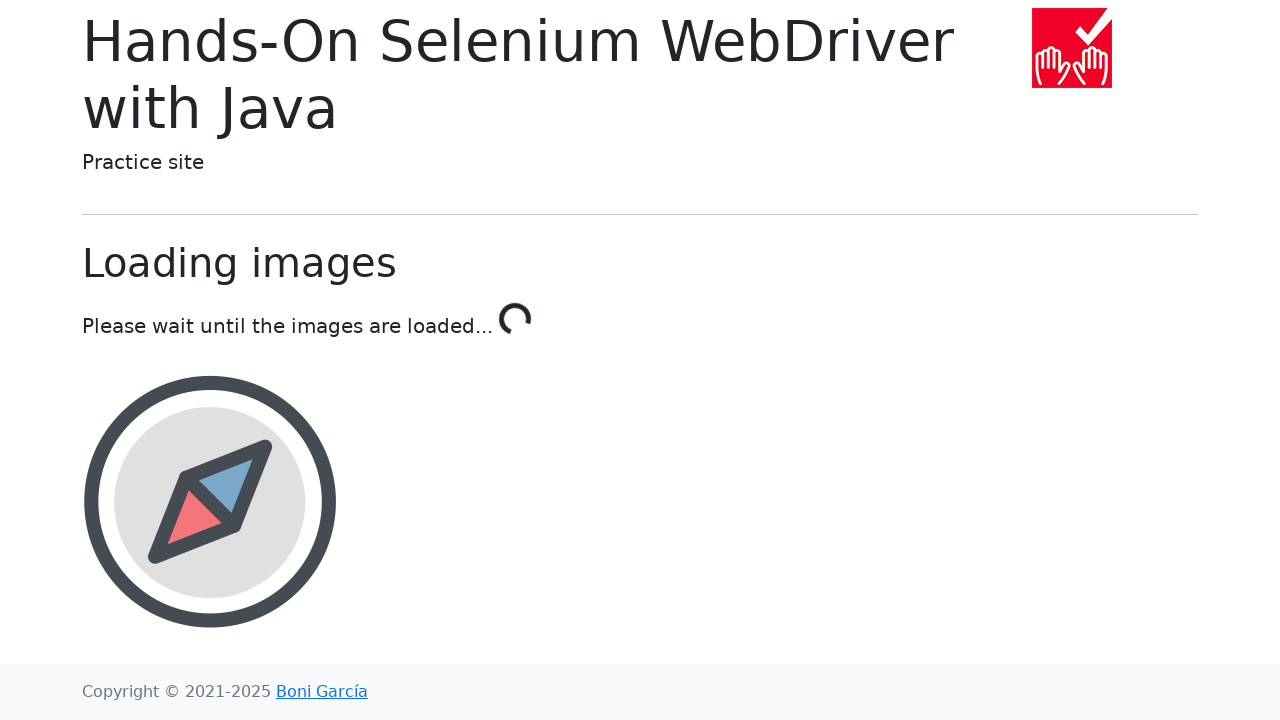

Navigated to loading images test page
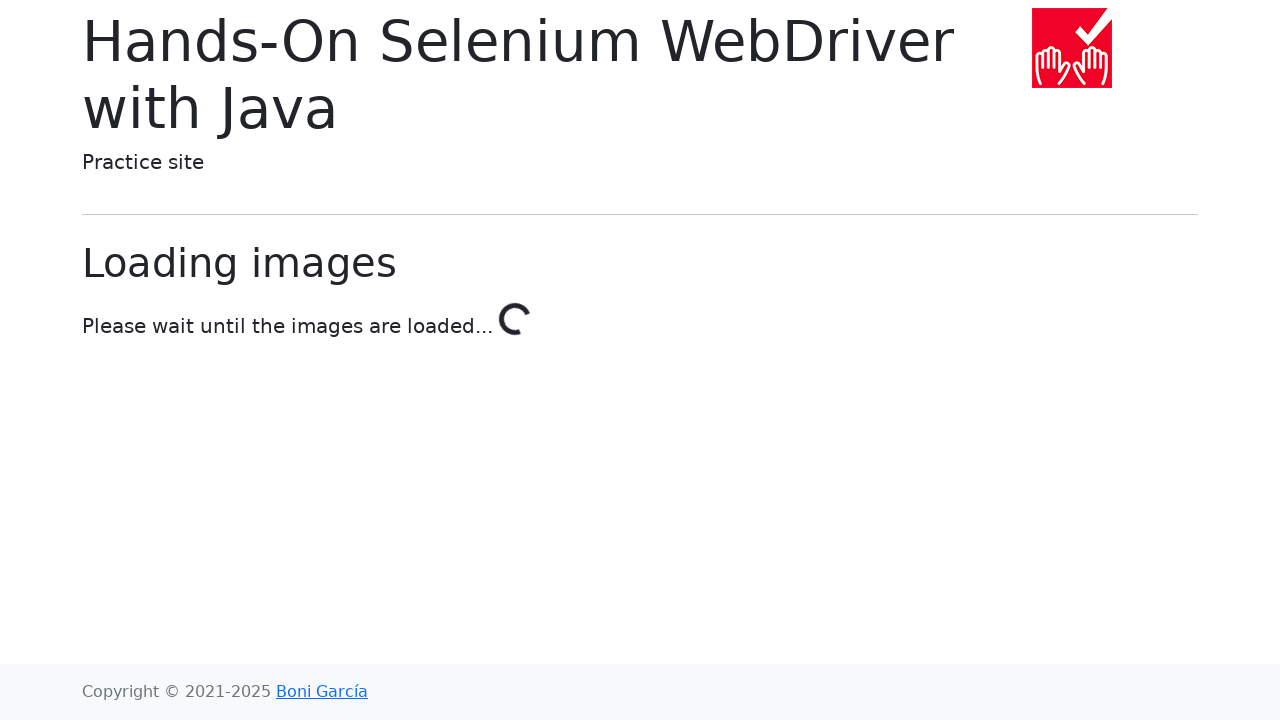

Landscape image element loaded and became visible
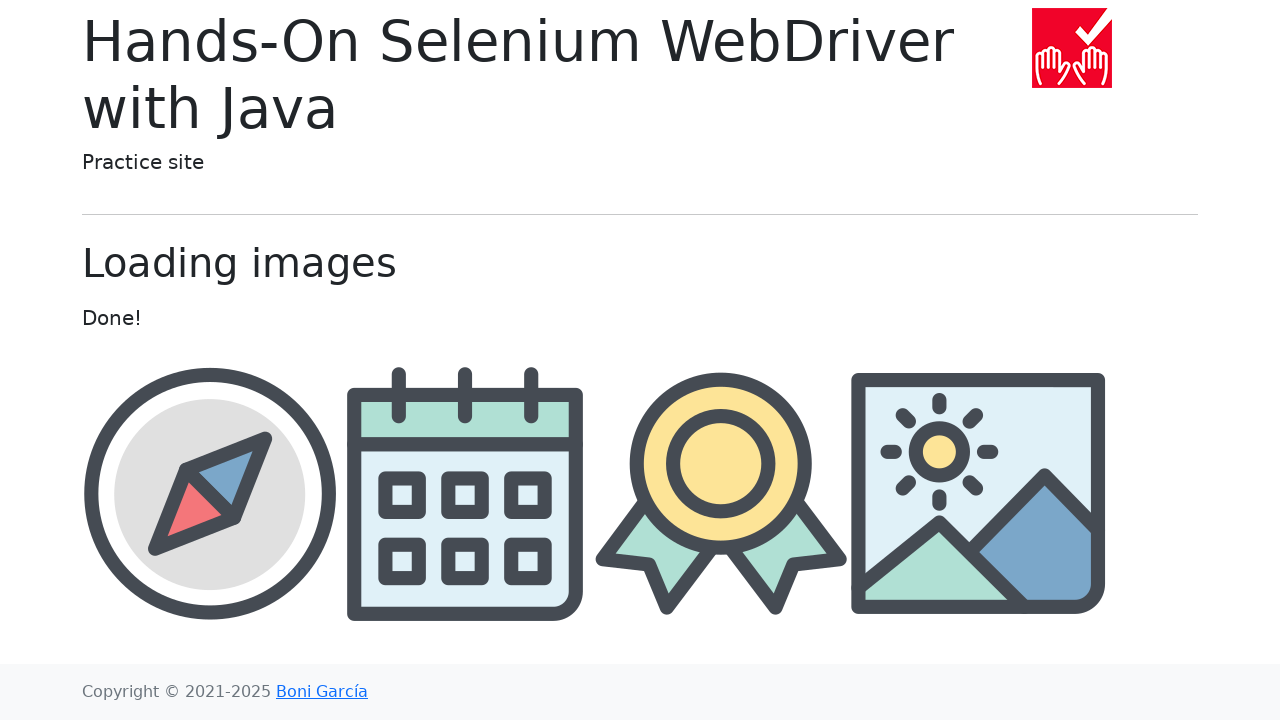

Located landscape image element
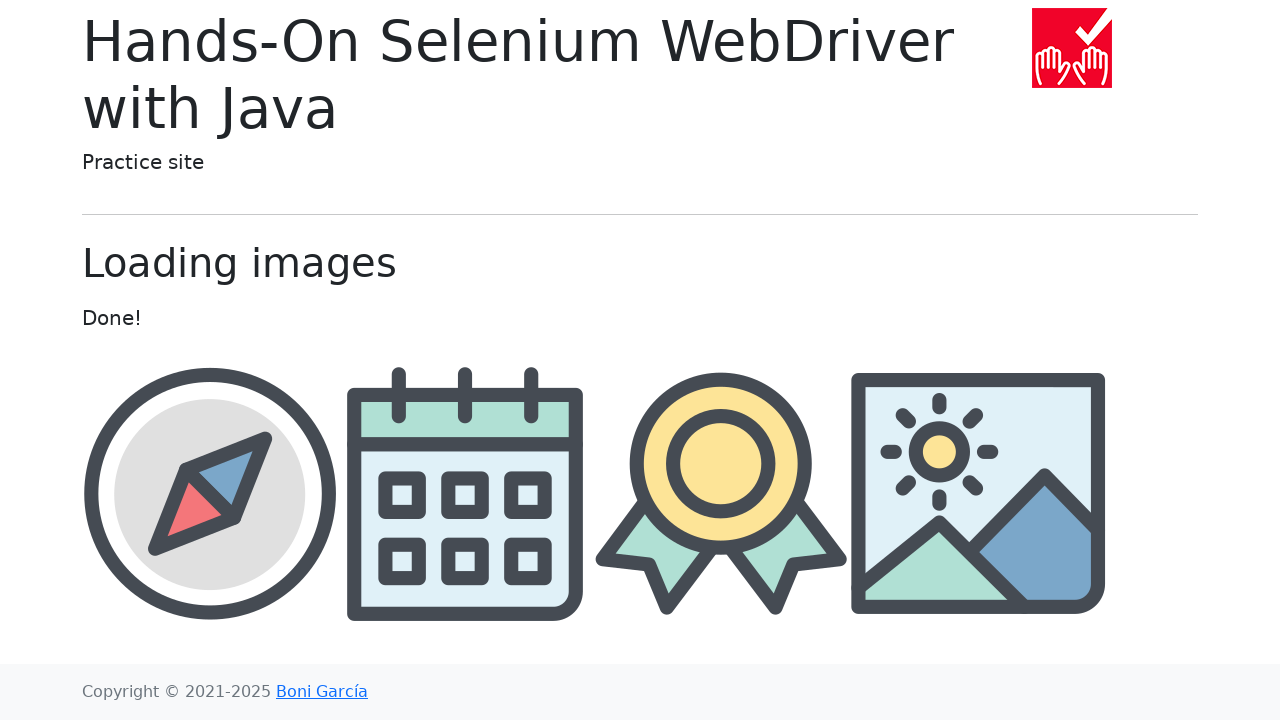

Retrieved landscape image src attribute: img/landscape.png
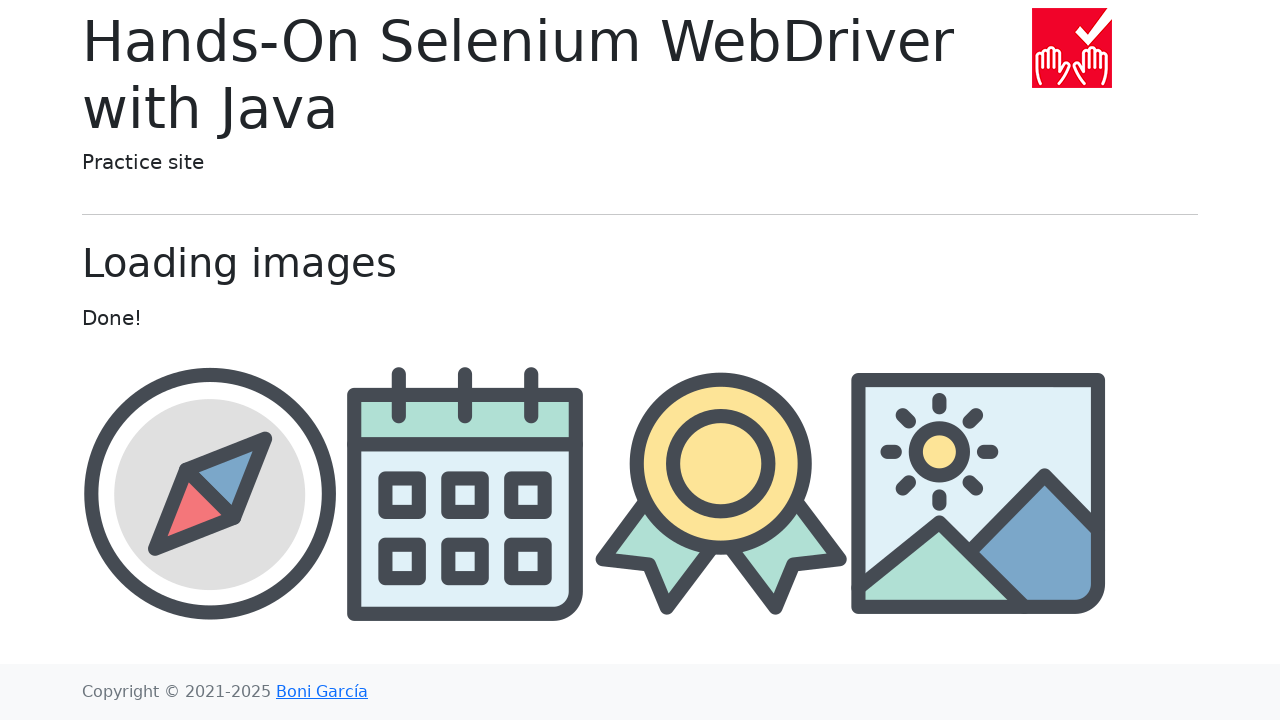

Verified landscape image src contains 'landscape' keyword
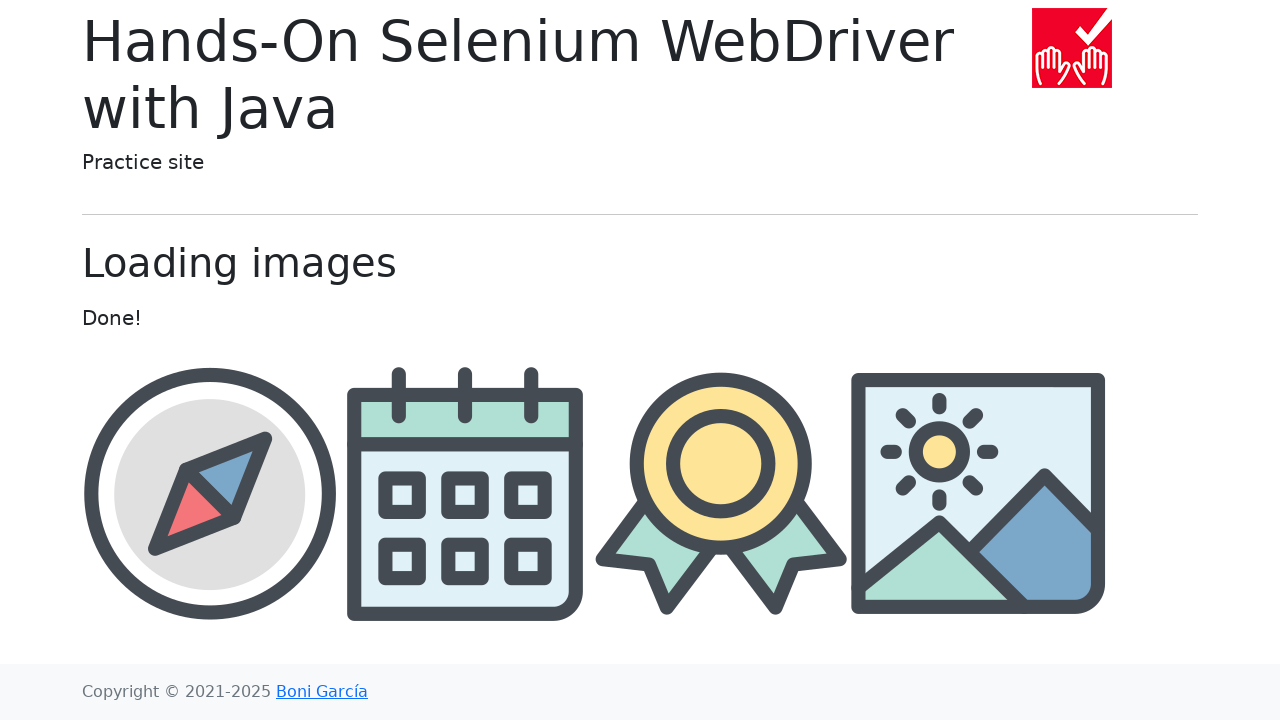

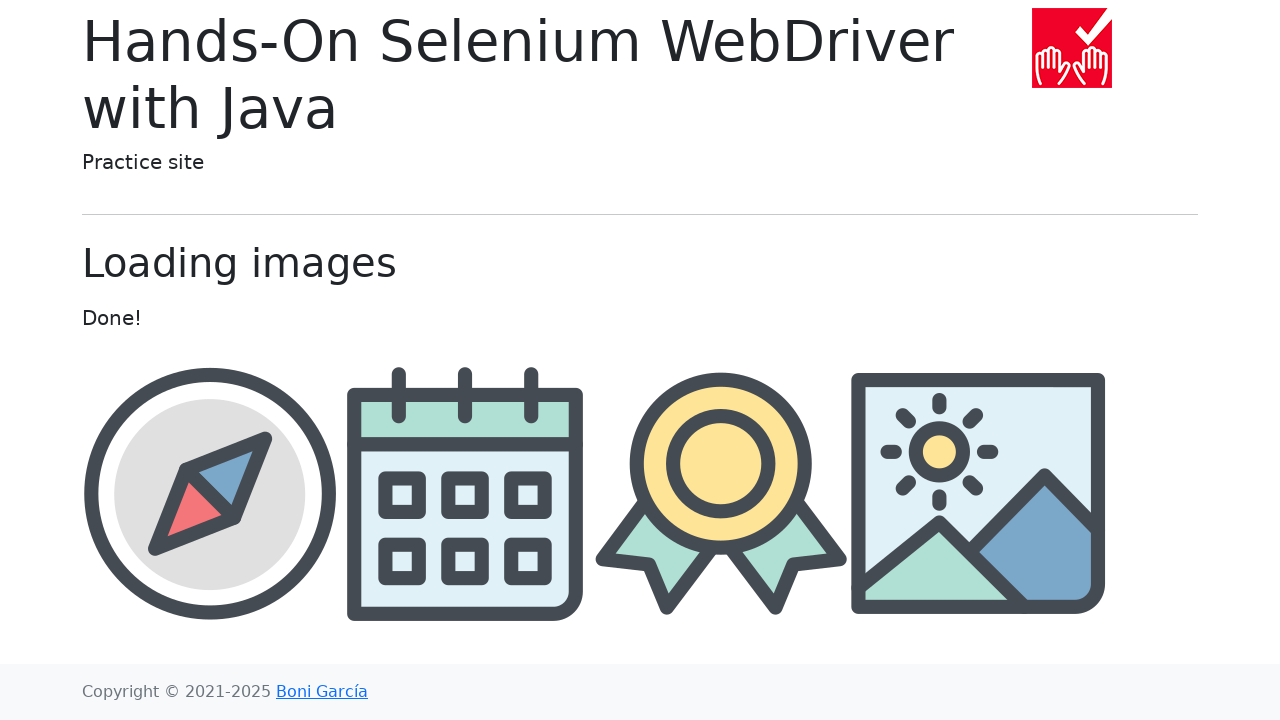